Tests hover functionality by navigating to a page with avatar images, hovering over the first avatar, and verifying that the additional user information caption becomes visible.

Starting URL: http://the-internet.herokuapp.com/hovers

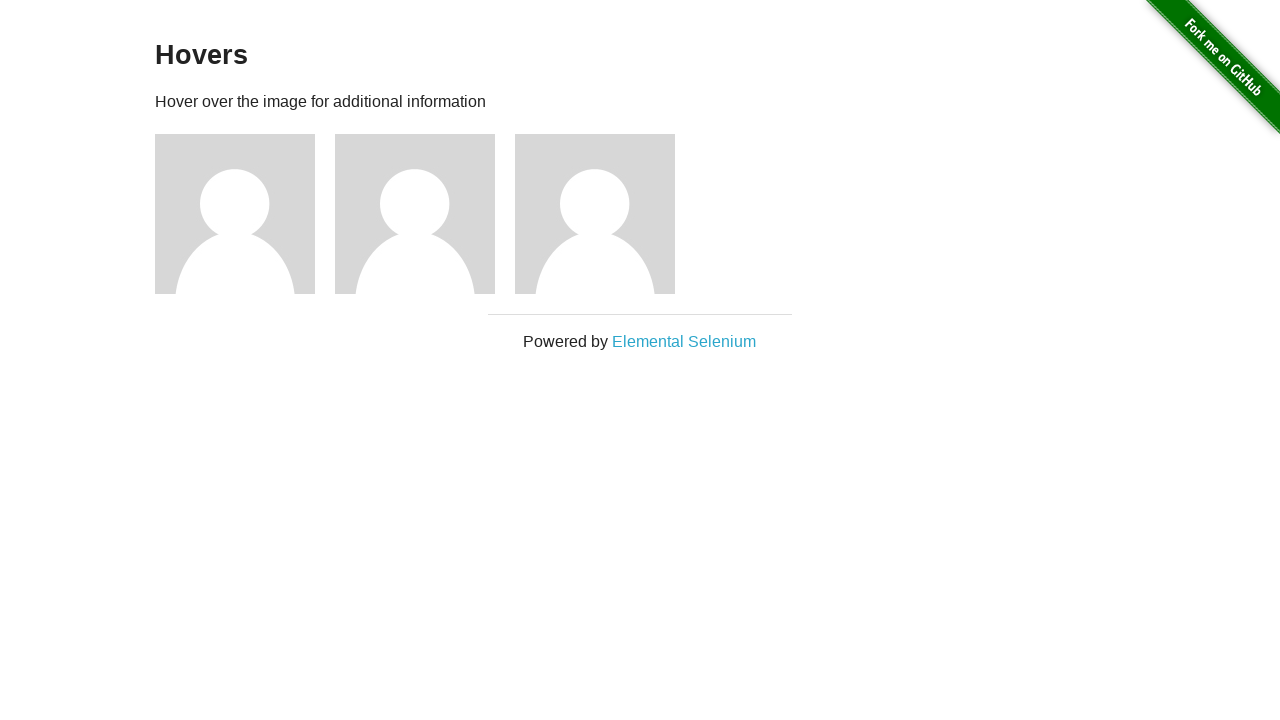

Navigated to hovers page
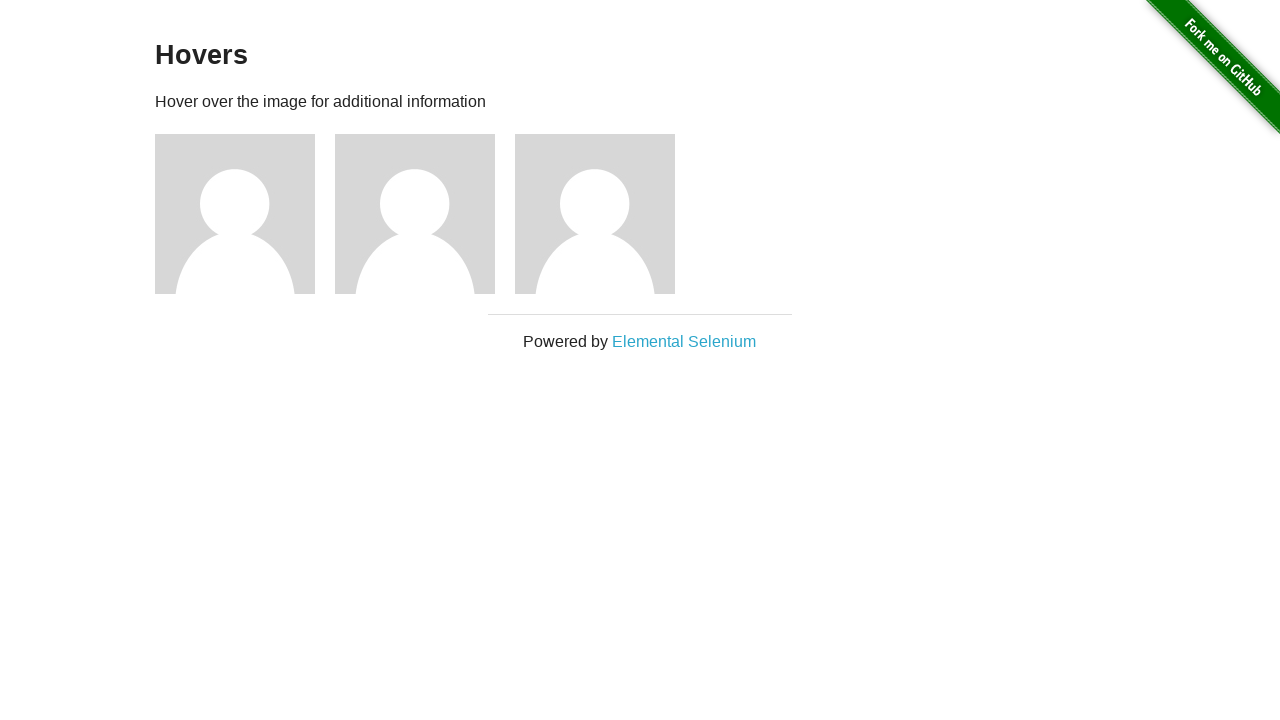

Located first avatar element
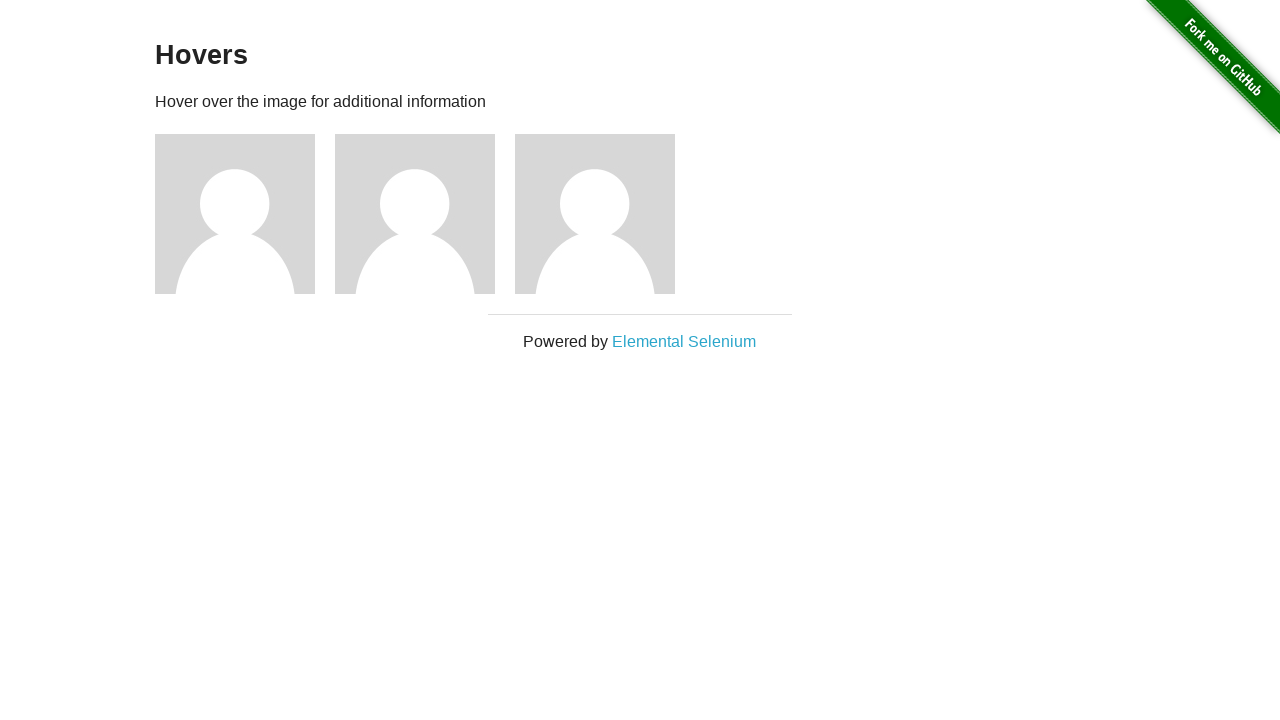

Hovered over the first avatar at (245, 214) on .figure >> nth=0
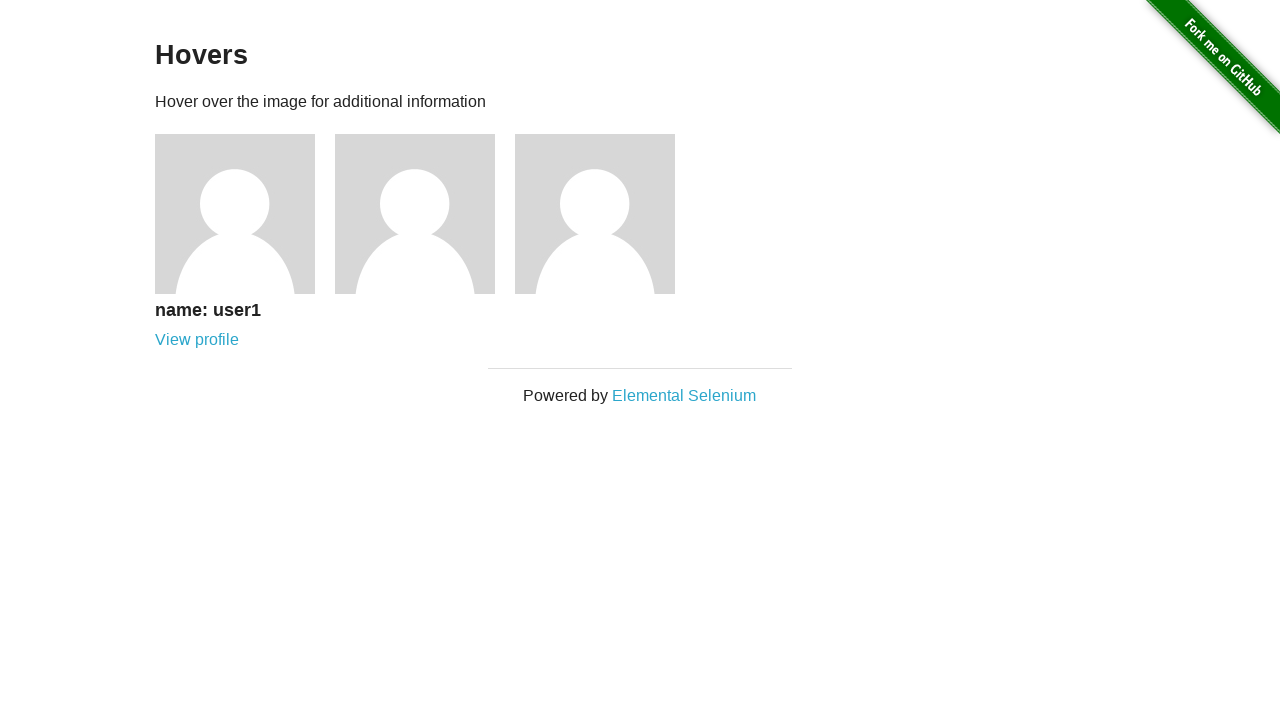

User information caption became visible
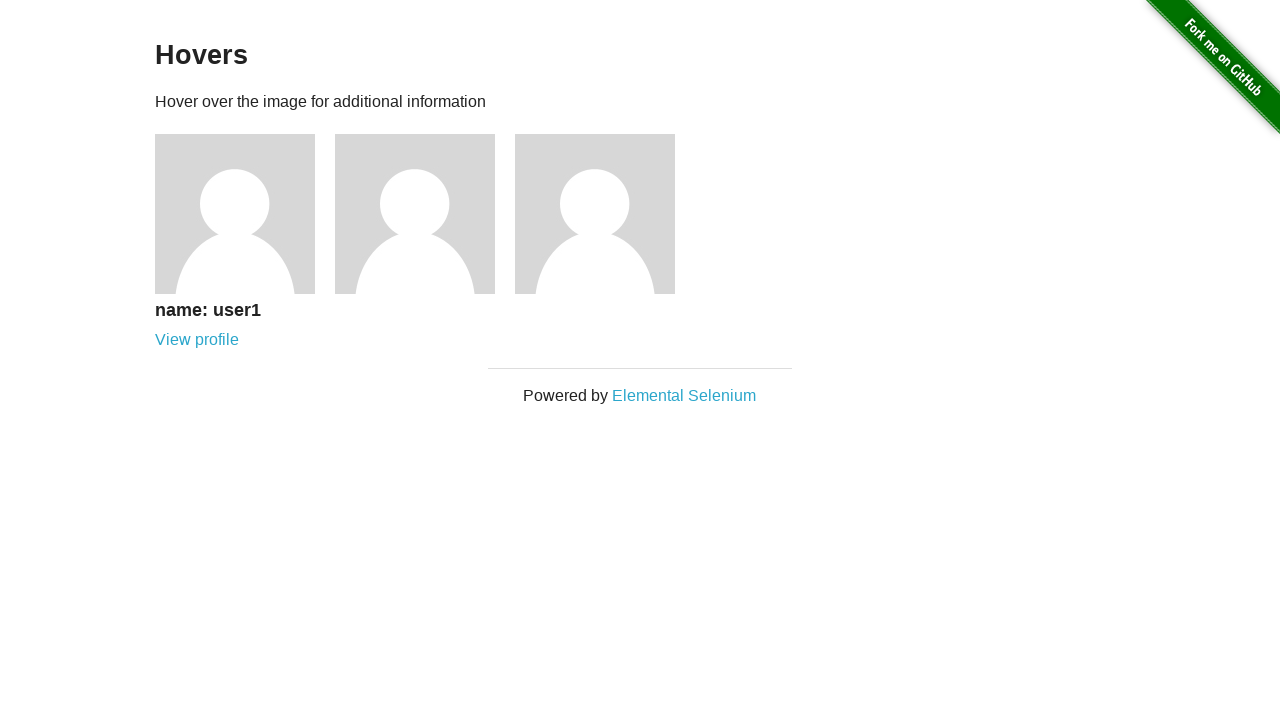

Asserted that figcaption is visible
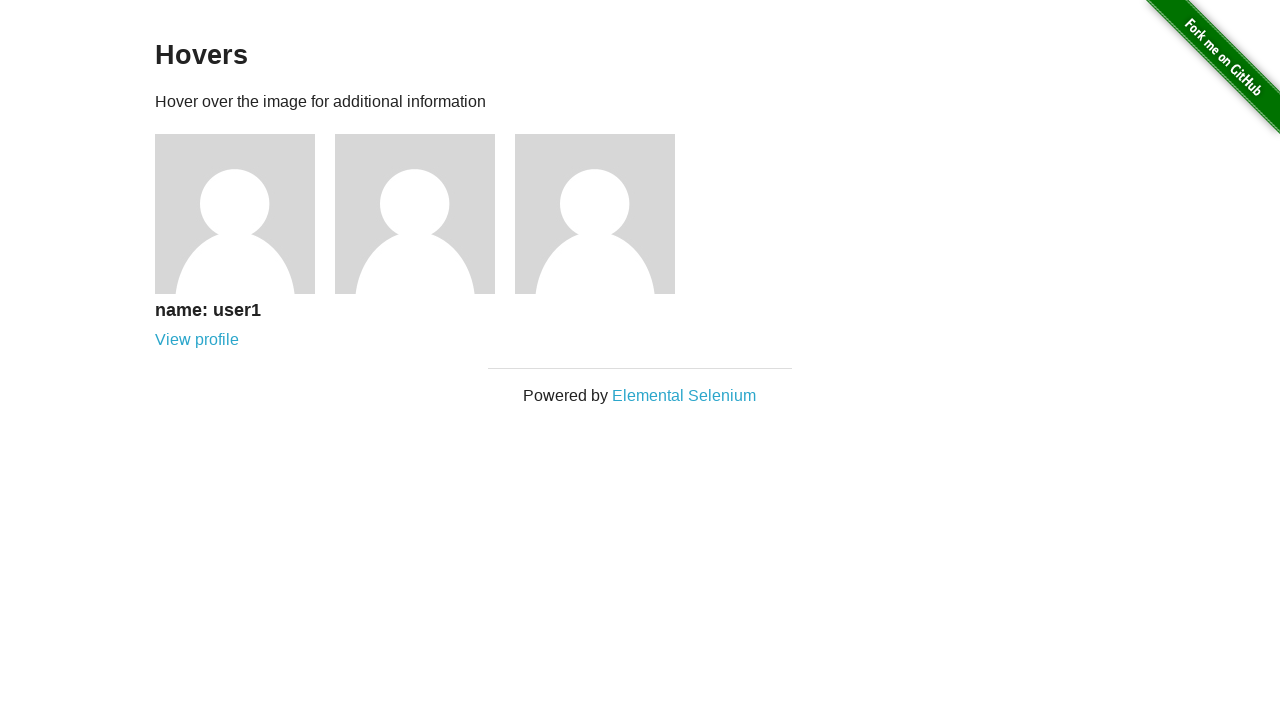

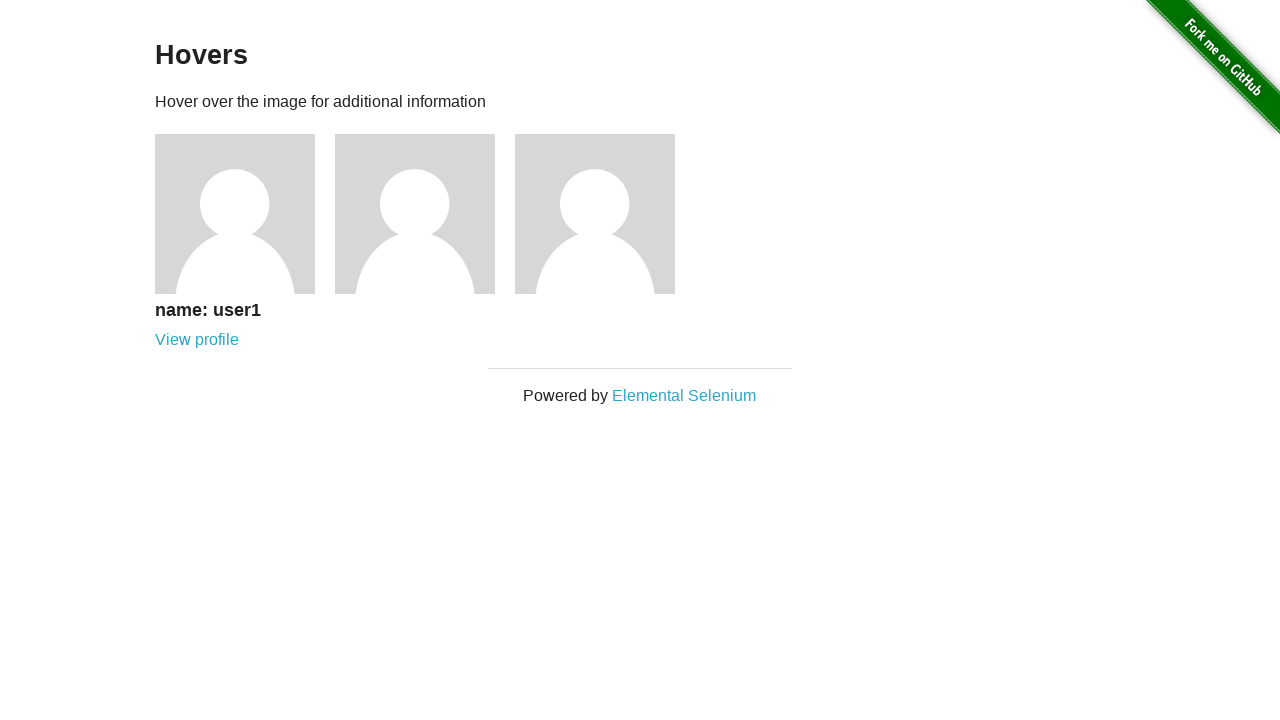